Tests the automation practice form by filling in personal information fields including first name, last name, email, phone number, and selecting a hobby checkbox

Starting URL: https://demoqa.com/automation-practice-form

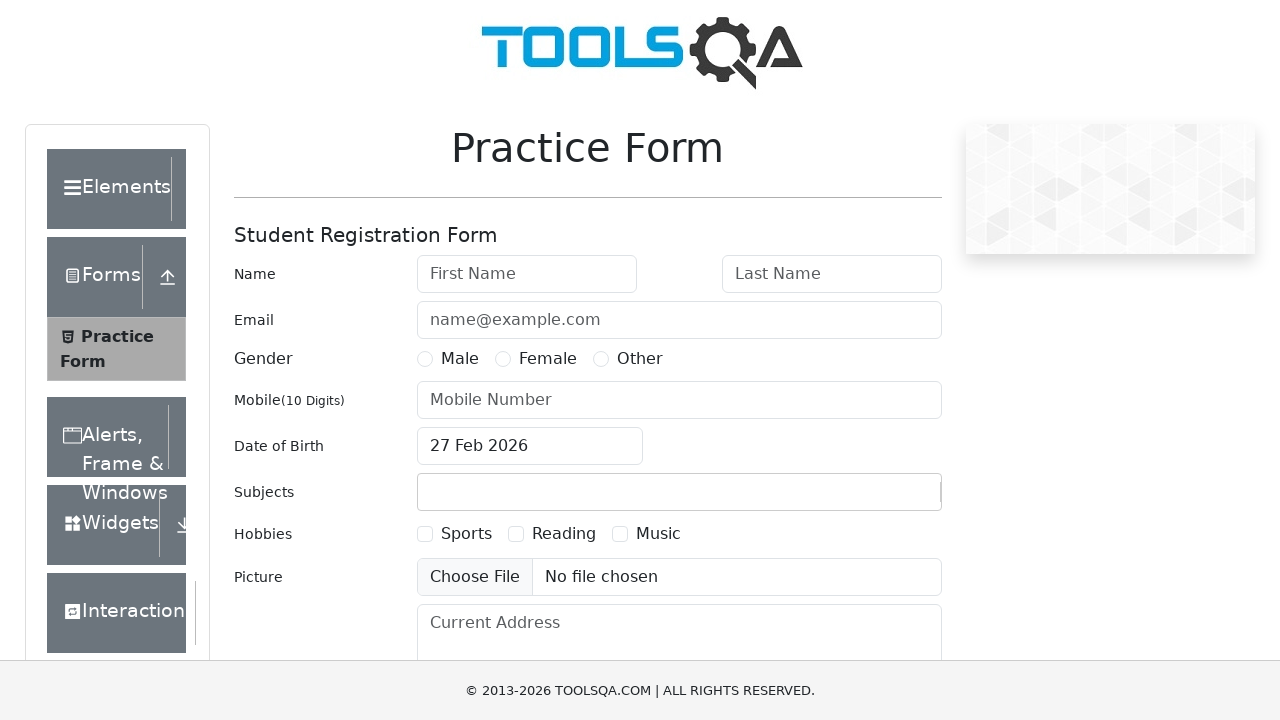

Filled first name field with 'Barkha' on #firstName
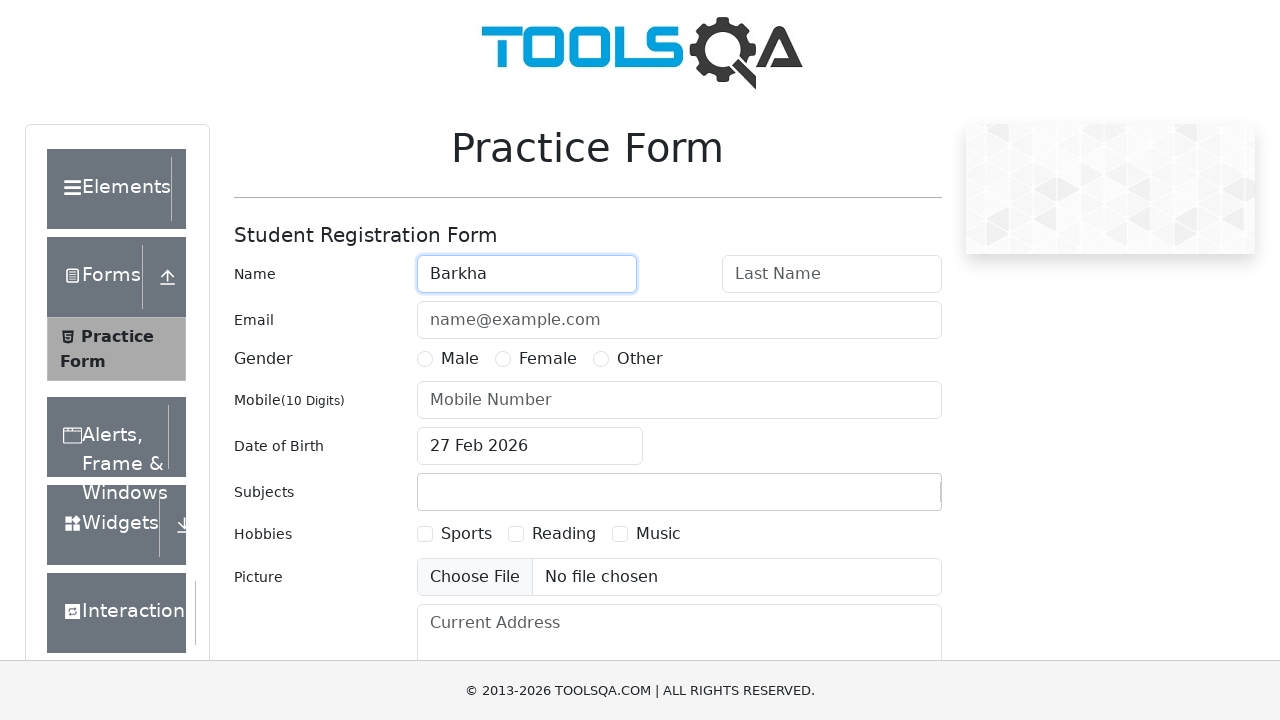

Filled last name field with 'Goyal' on #lastName
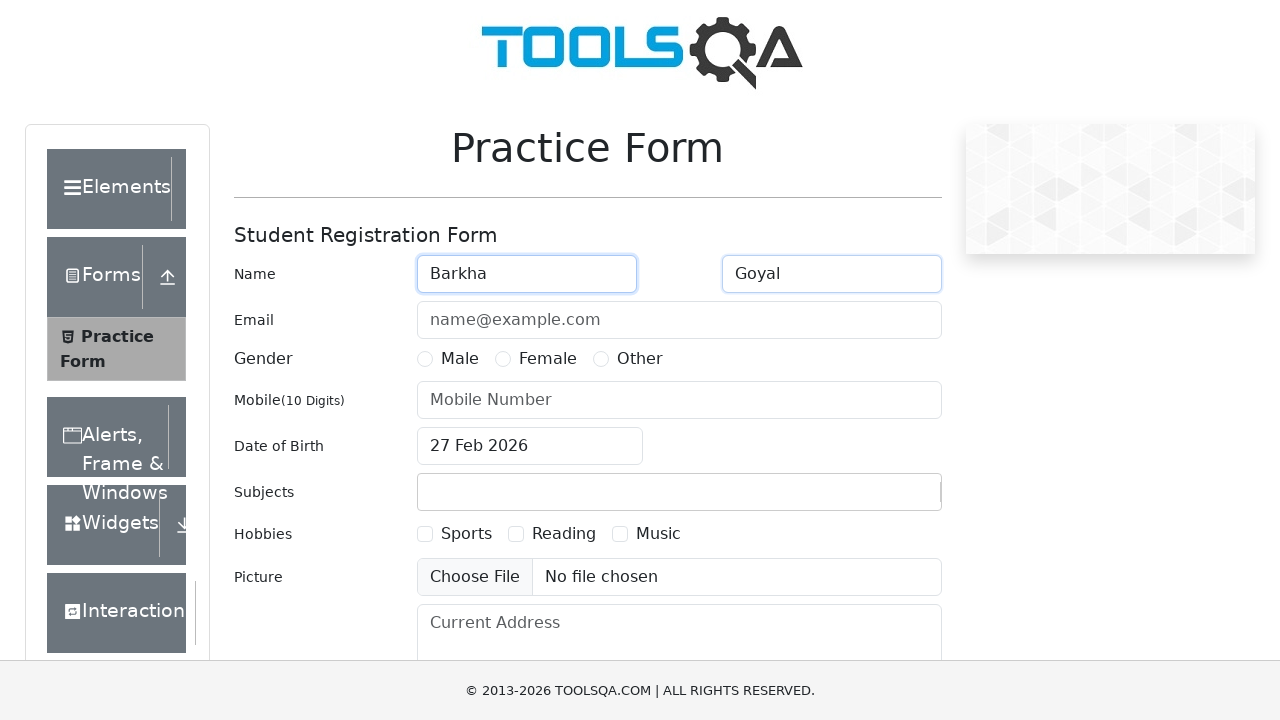

Filled email field with 'barkha@gmail.com' on #userEmail
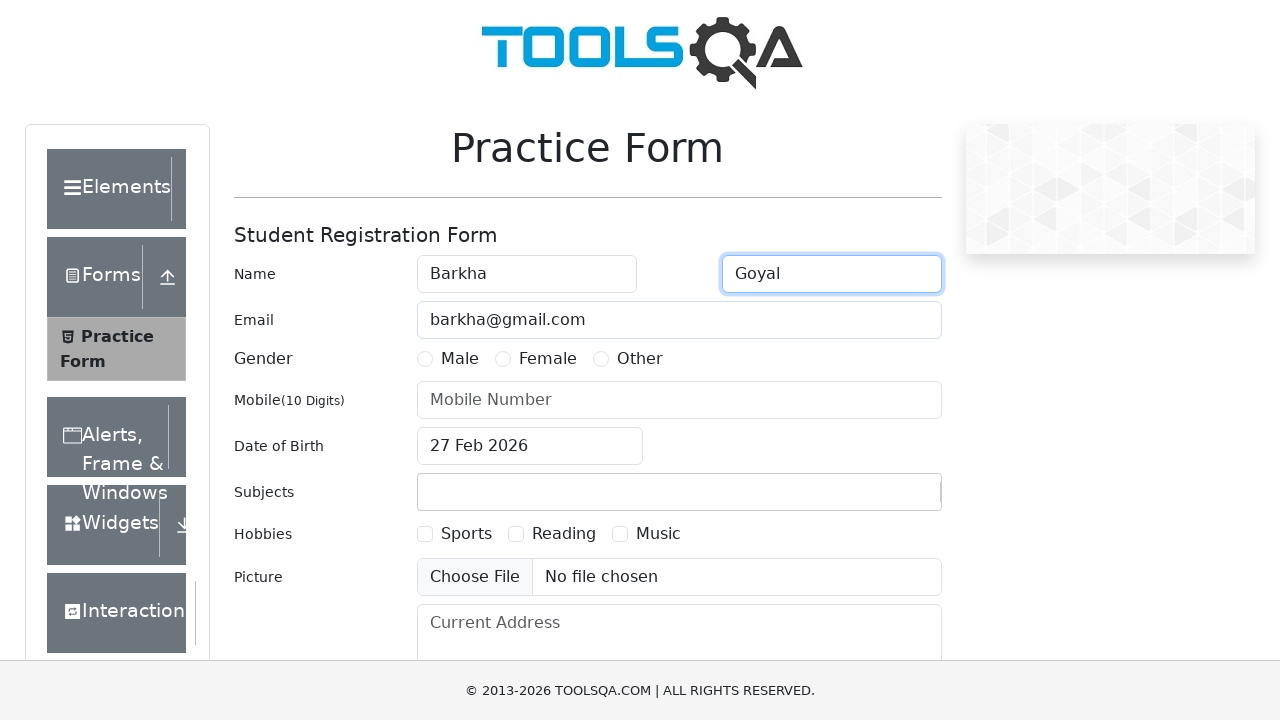

Filled phone number field with '293948477' on #userNumber
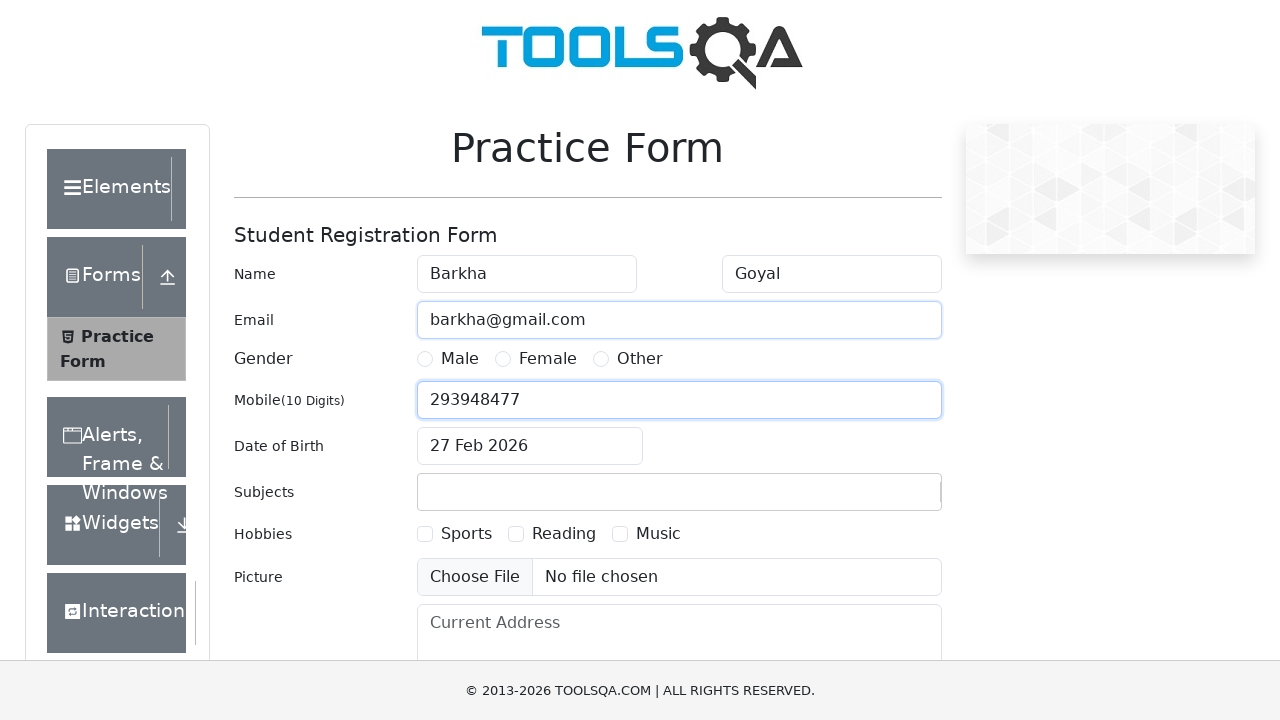

Selected Sports hobby checkbox at (466, 534) on xpath=//label[contains(text(),'Sports')]
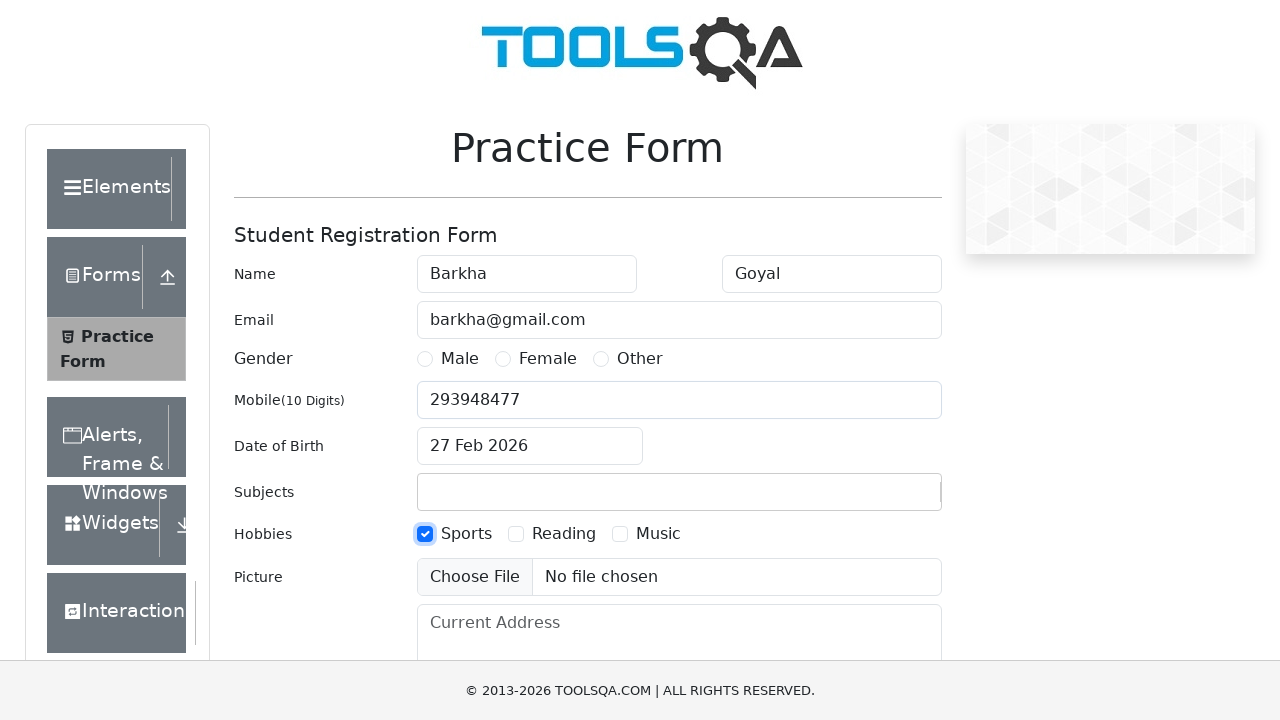

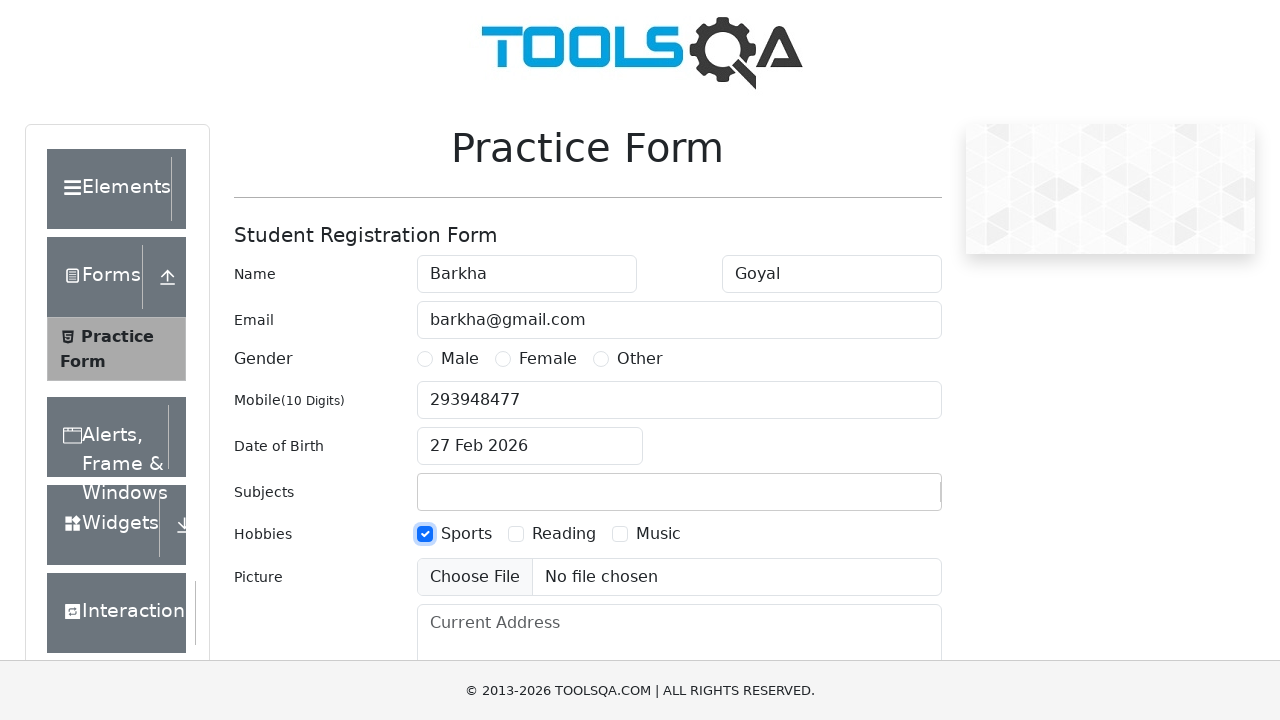